Tests filling form fields on DemoQA practice form by entering first name and date values

Starting URL: https://demoqa.com/automation-practice-form/

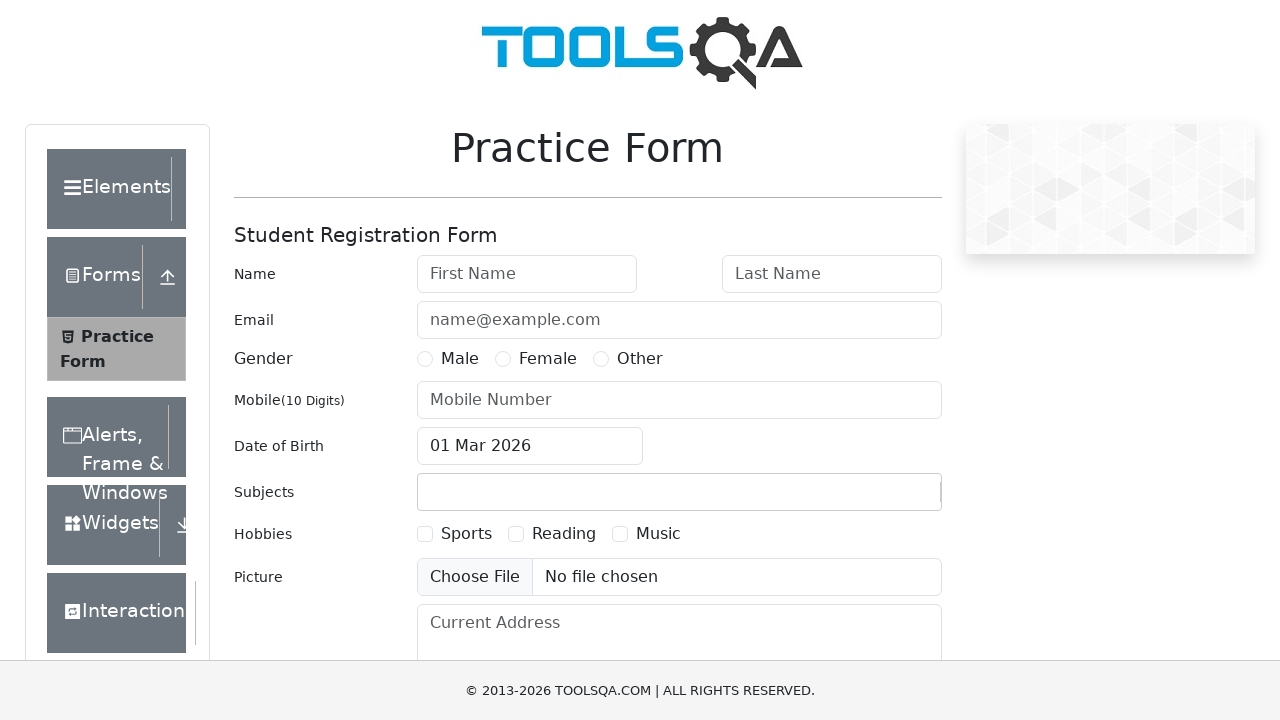

Filled first name field with 'John' on #firstName
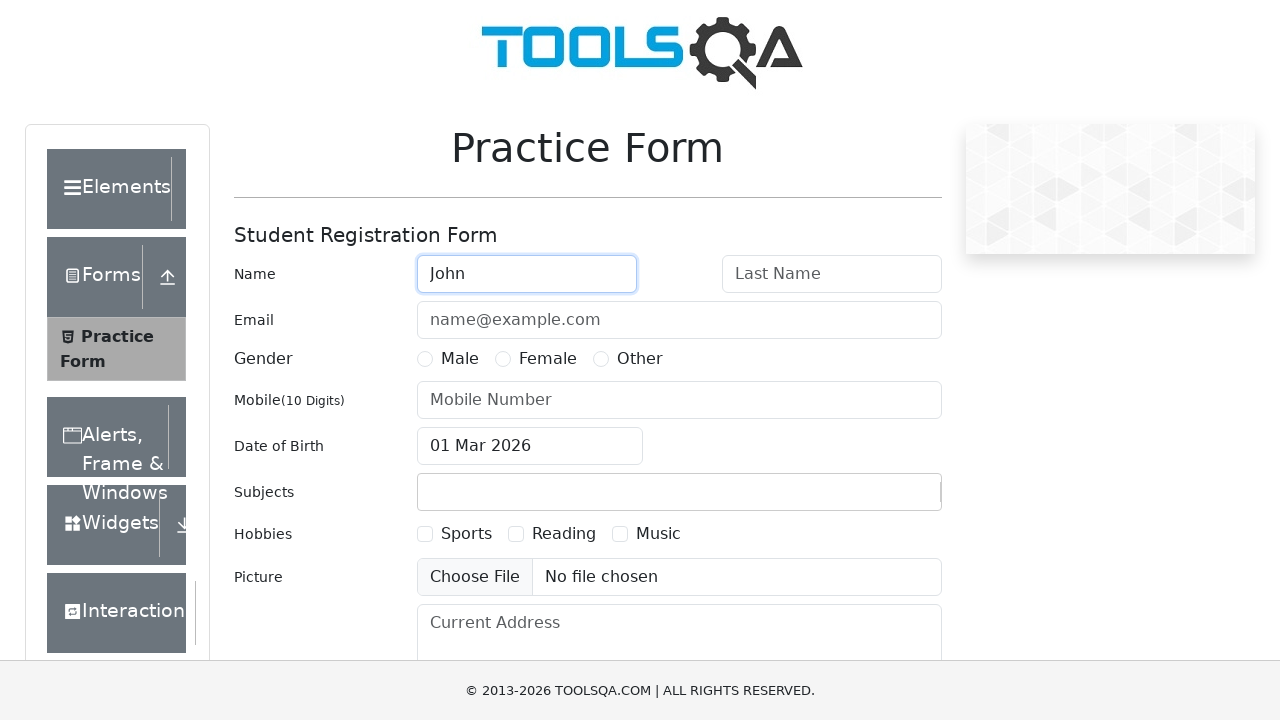

Filled last name field with 'Smith' on #lastName
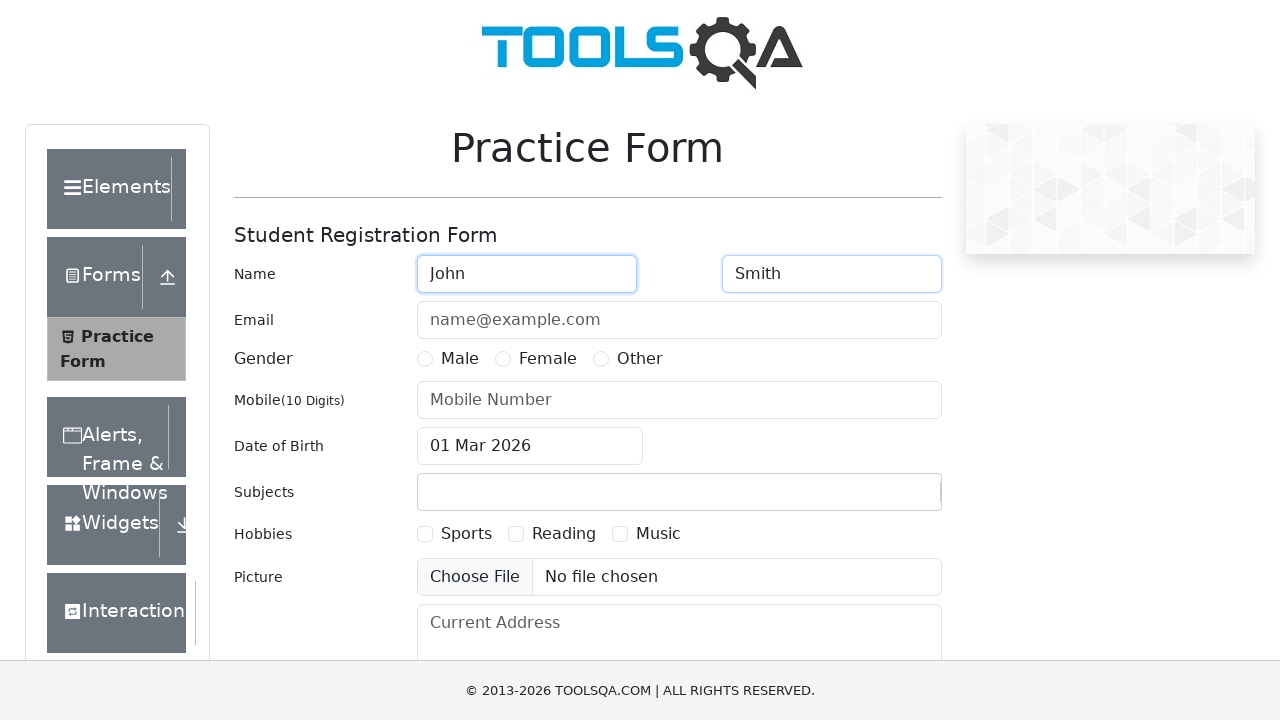

Clicked on page body at position (200, 200) at (200, 200) on body
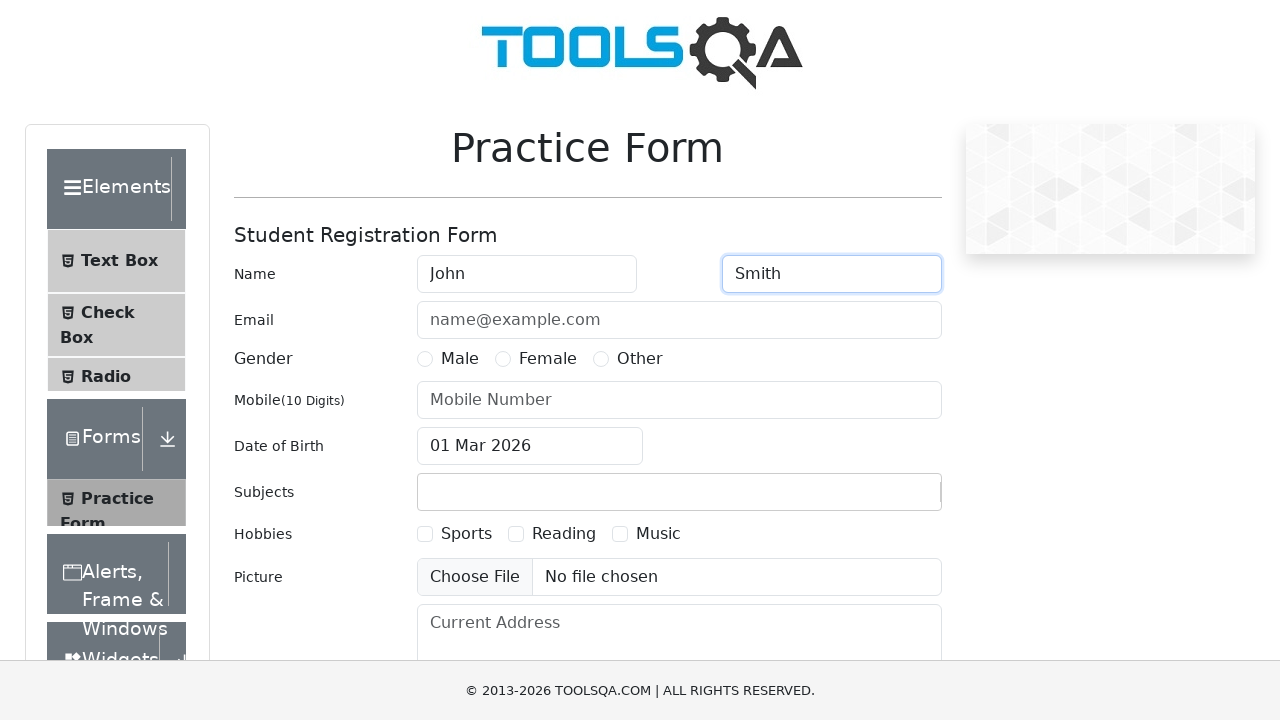

Scrolled down 300 pixels to find date field
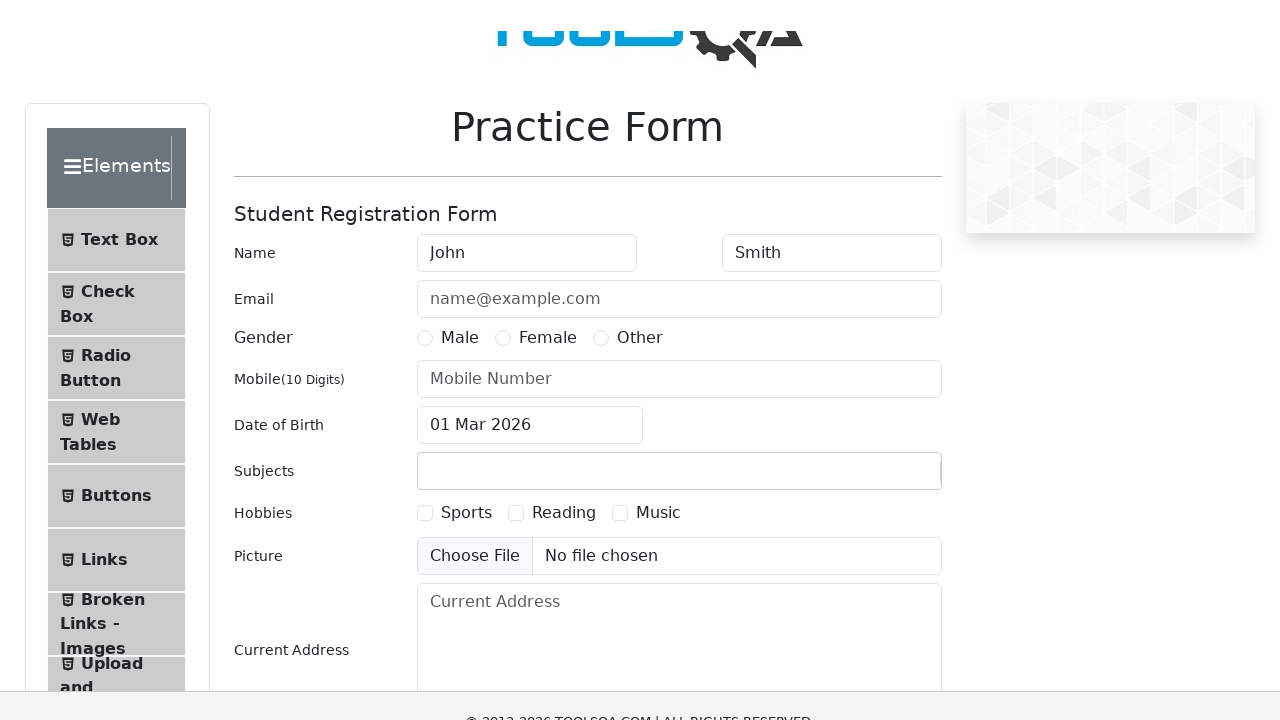

Filled date of birth field with '05/02/2019' on #dateOfBirthInput
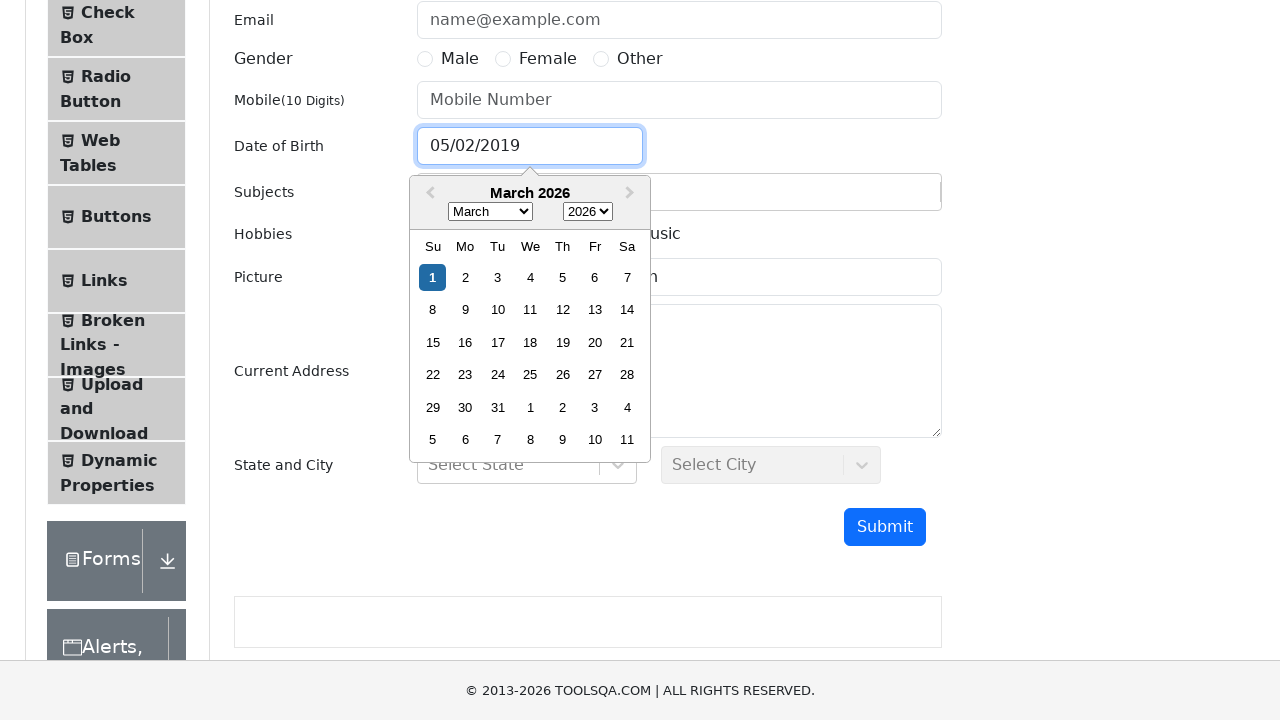

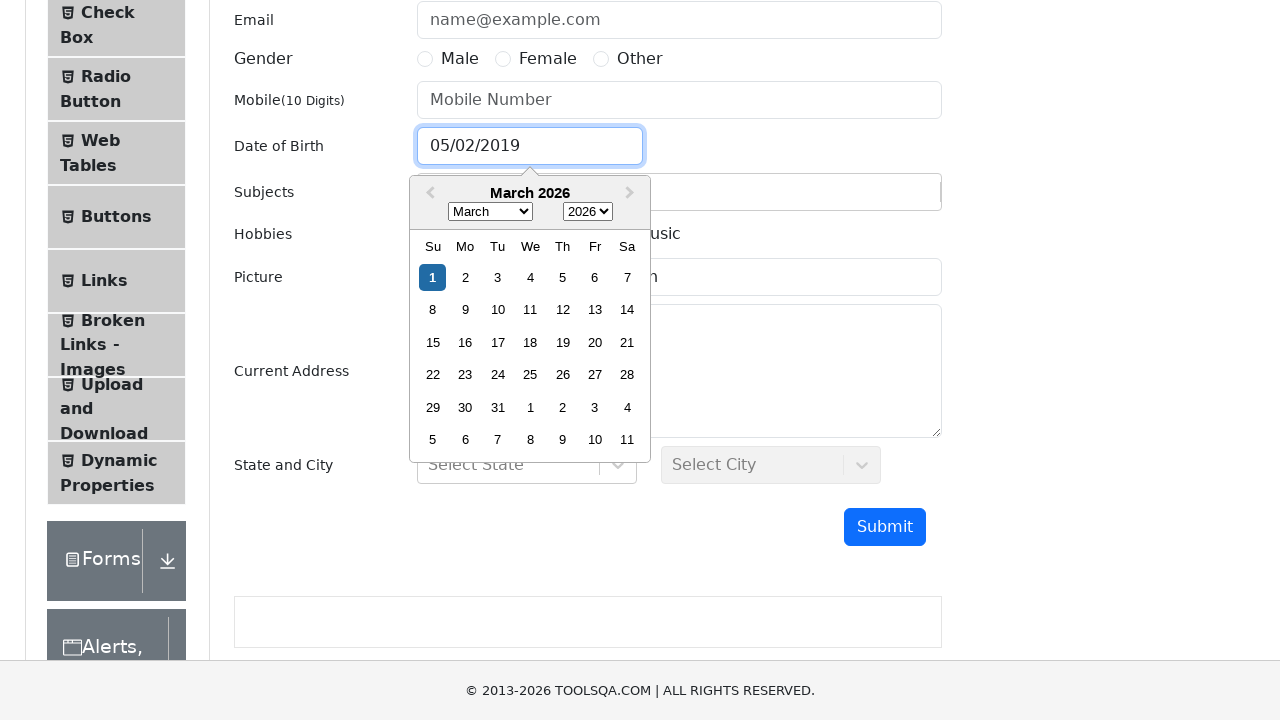